Navigates to David's website homepage and waits for the welcome page content to load

Starting URL: https://www.davidsocial.com/

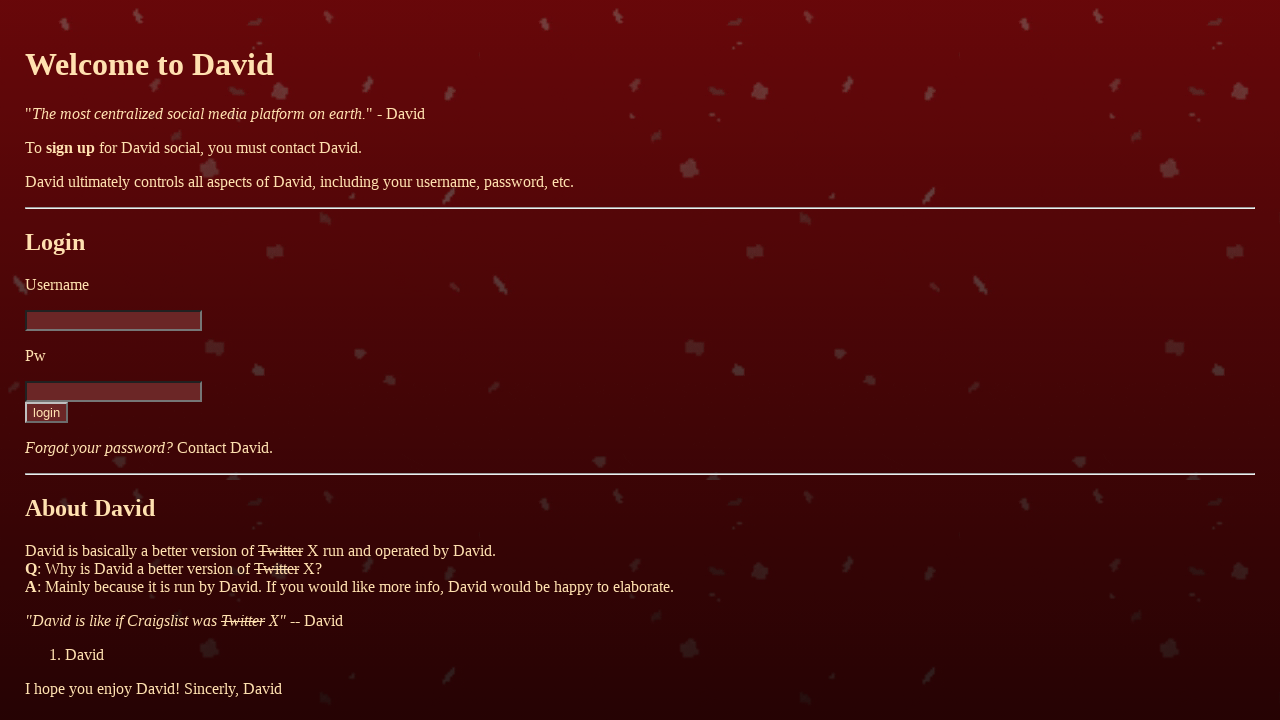

Navigated to David's website homepage and waited for welcome page content to load
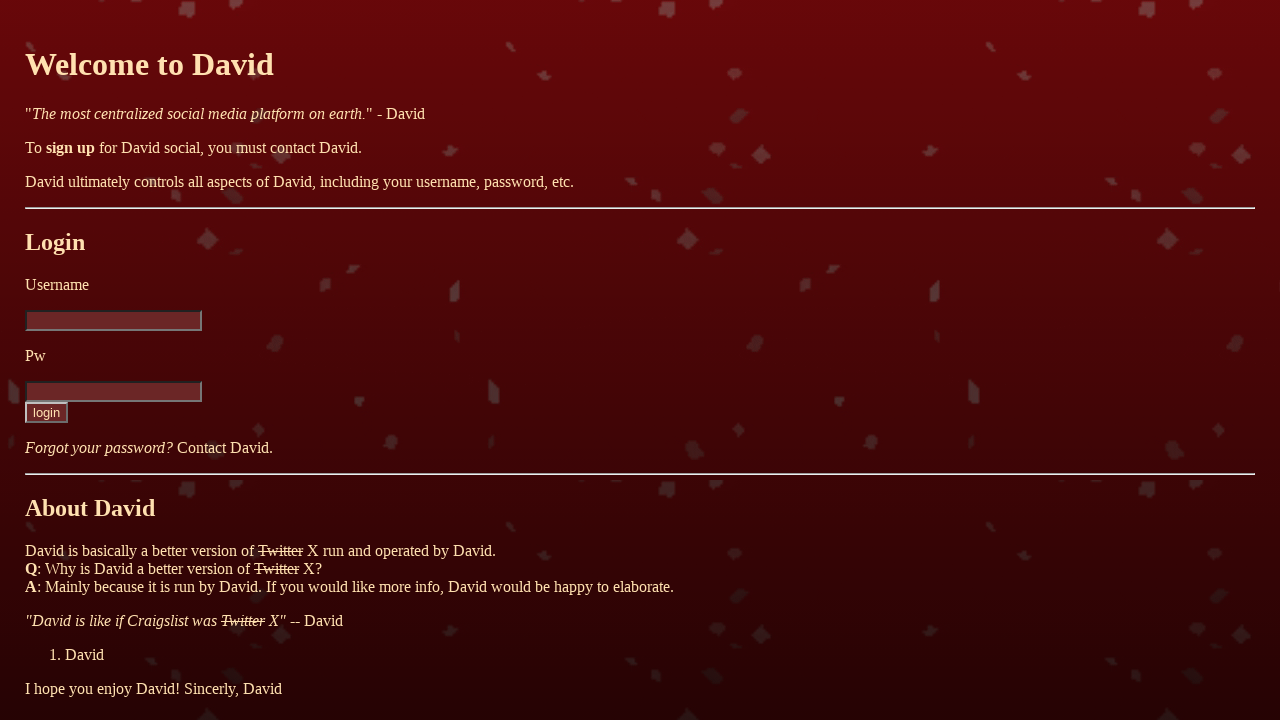

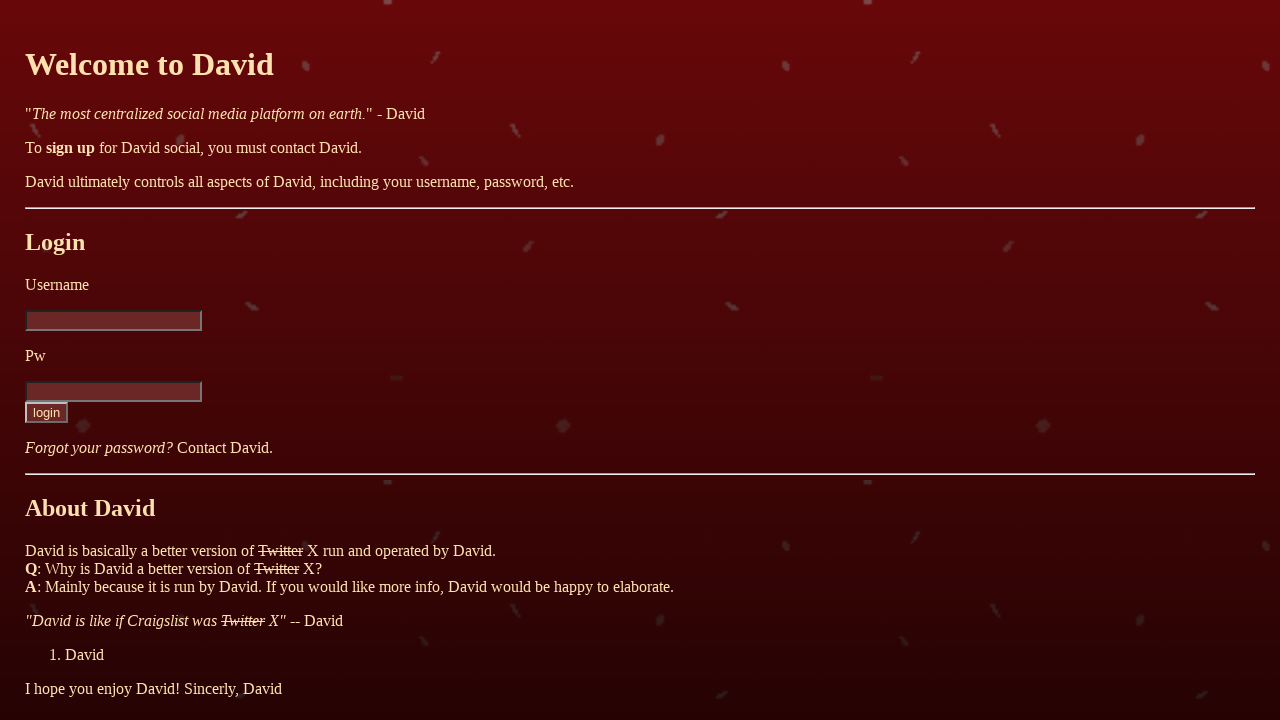